Tests clicking a button identified by its CSS class on the UI Test Automation Playground class attribute challenge page

Starting URL: http://uitestingplayground.com/classattr

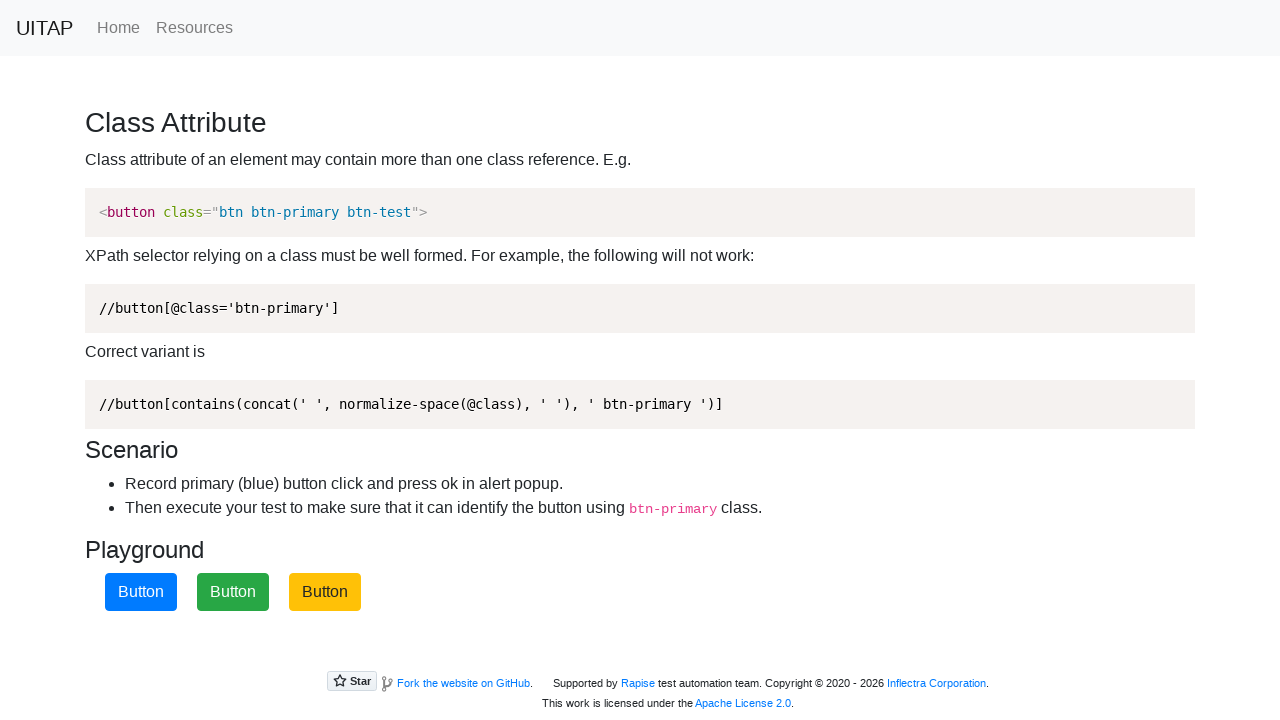

Navigated to class attribute challenge page
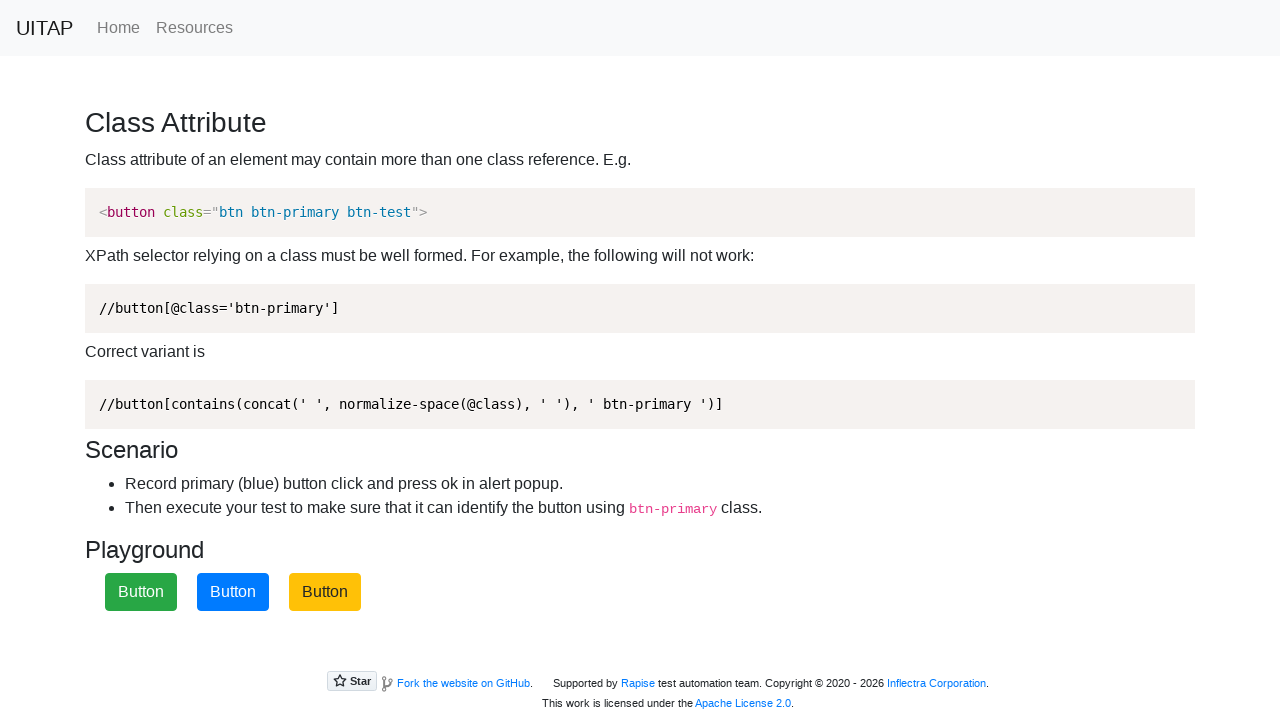

Clicked button identified by CSS class 'btn-primary' at (233, 592) on .btn-primary
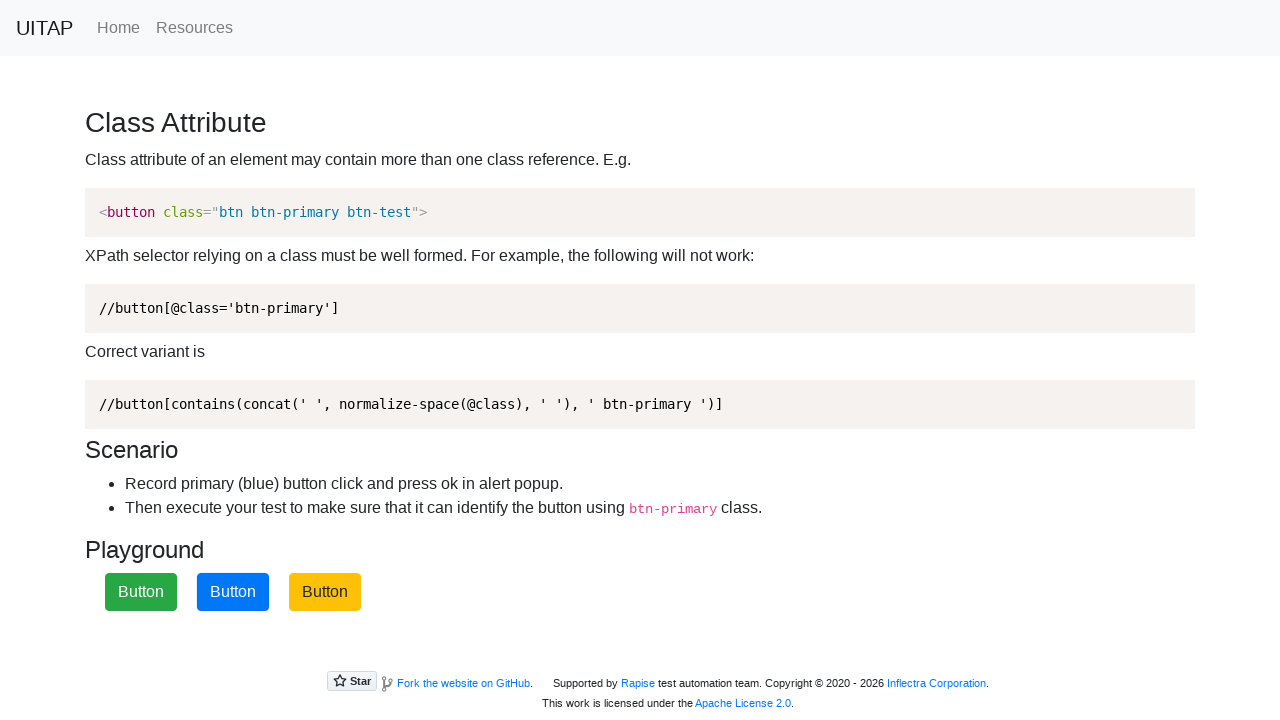

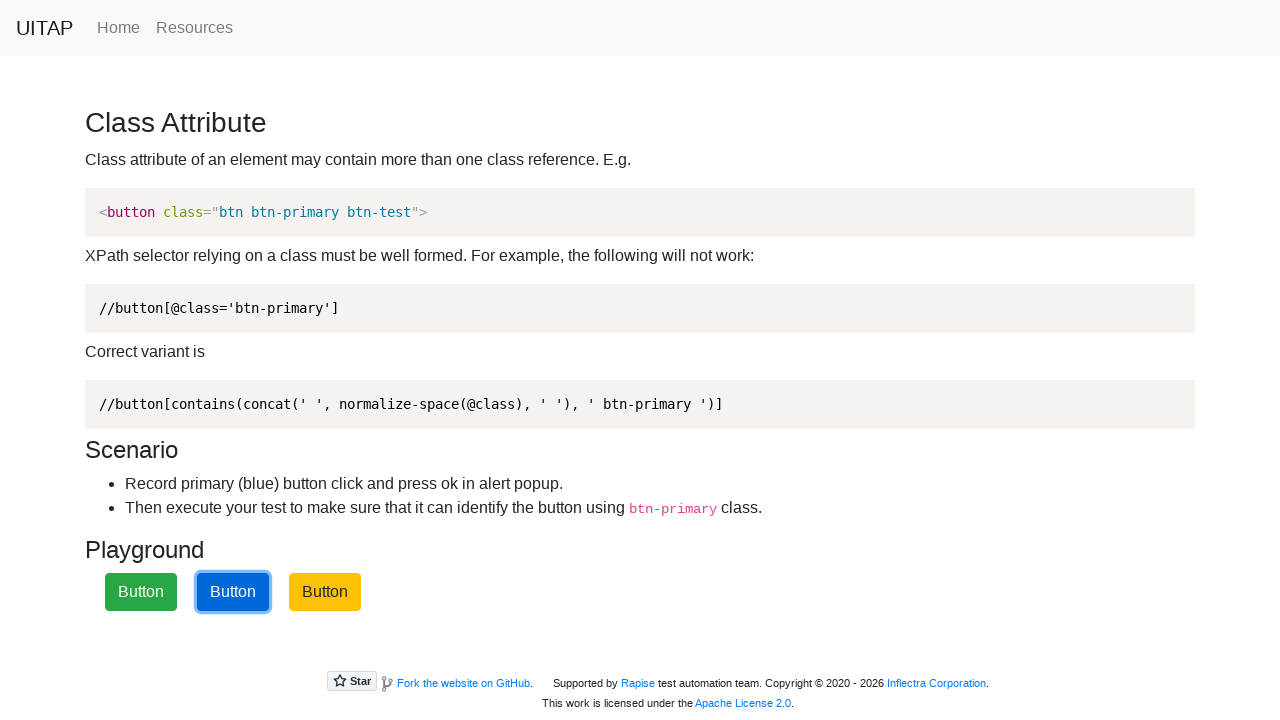